Verifies that the button value equals "this is Also a Button" when ignoring case

Starting URL: https://kristinek.github.io/site/examples/locators

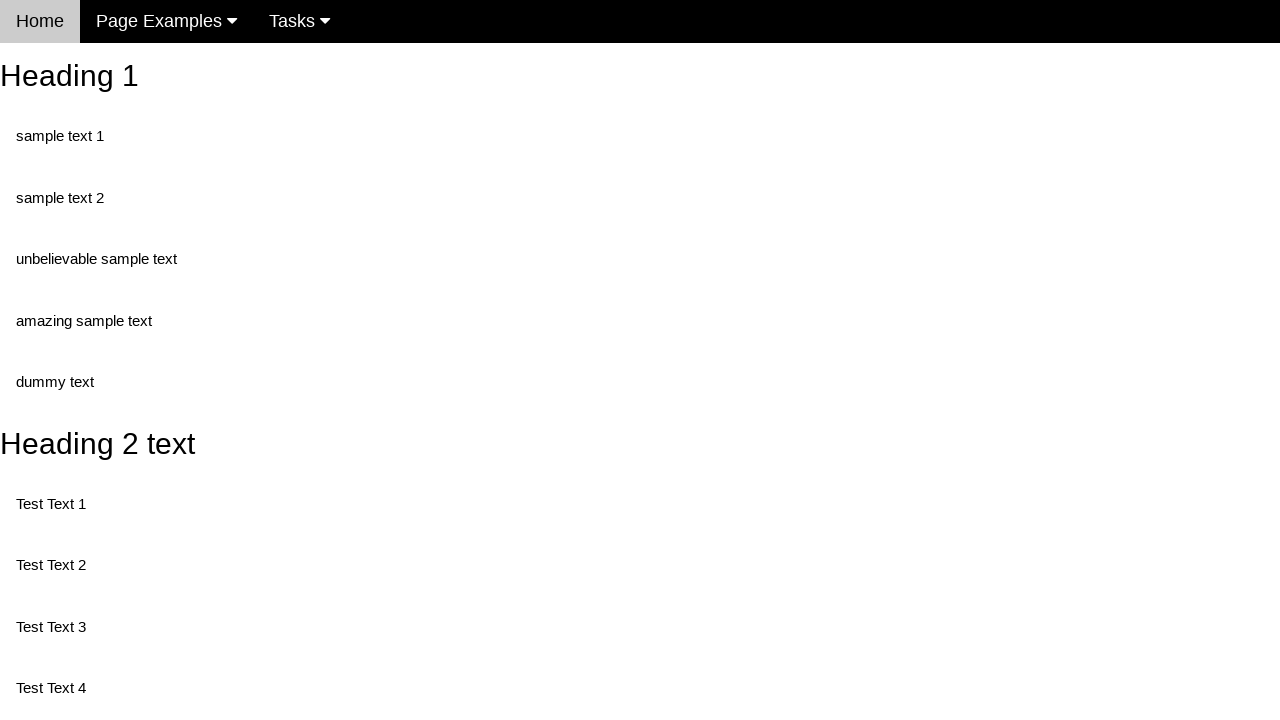

Navigated to locators example page
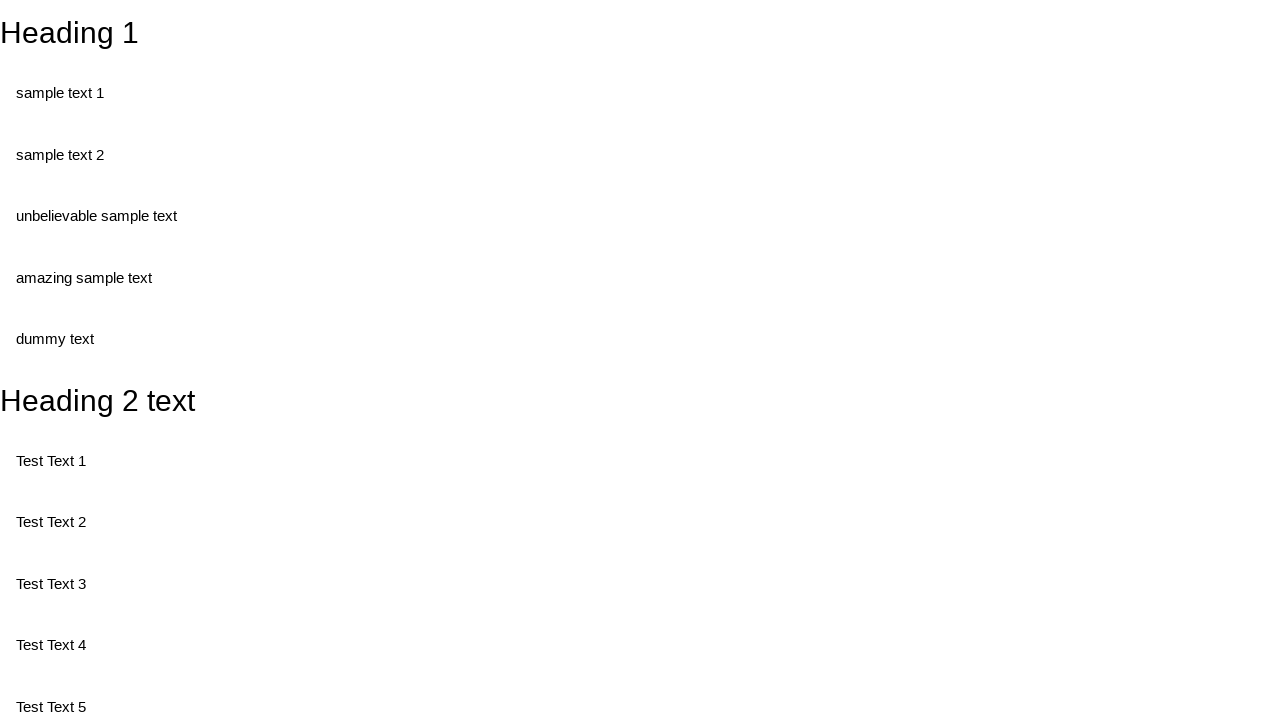

Retrieved button value attribute from #buttonId
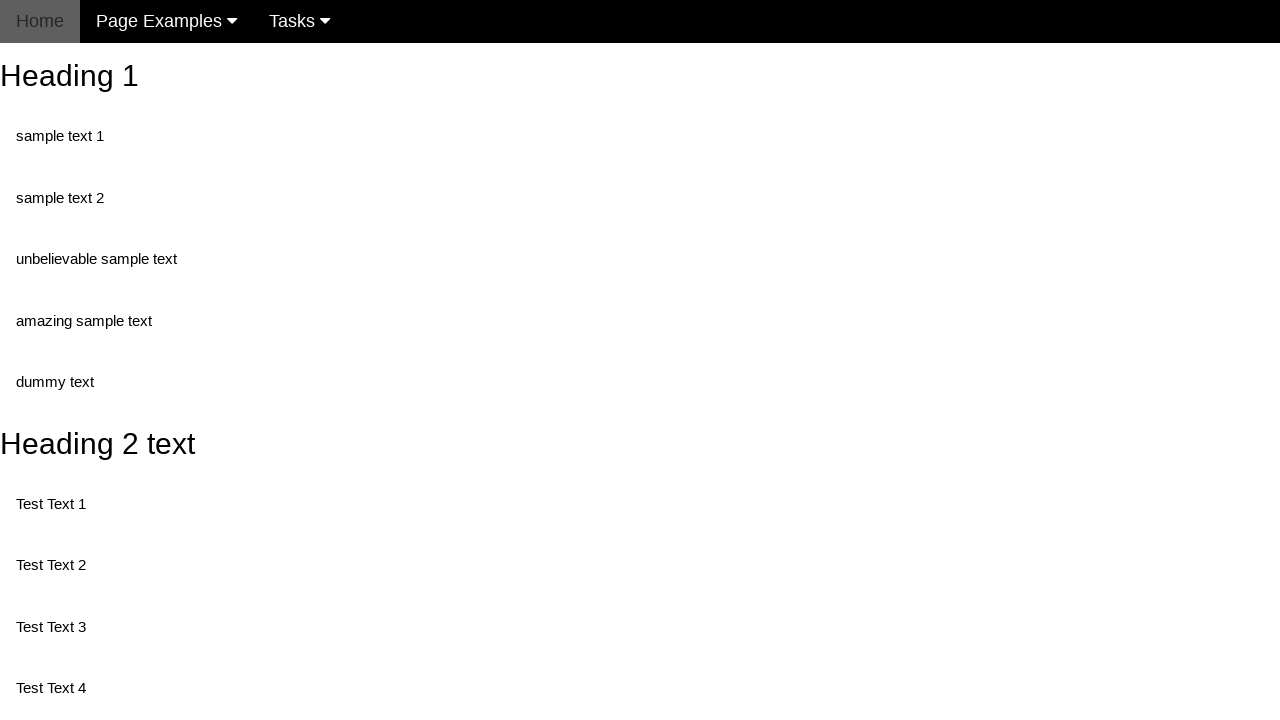

Verified button value equals 'this is Also a Button' (case insensitive)
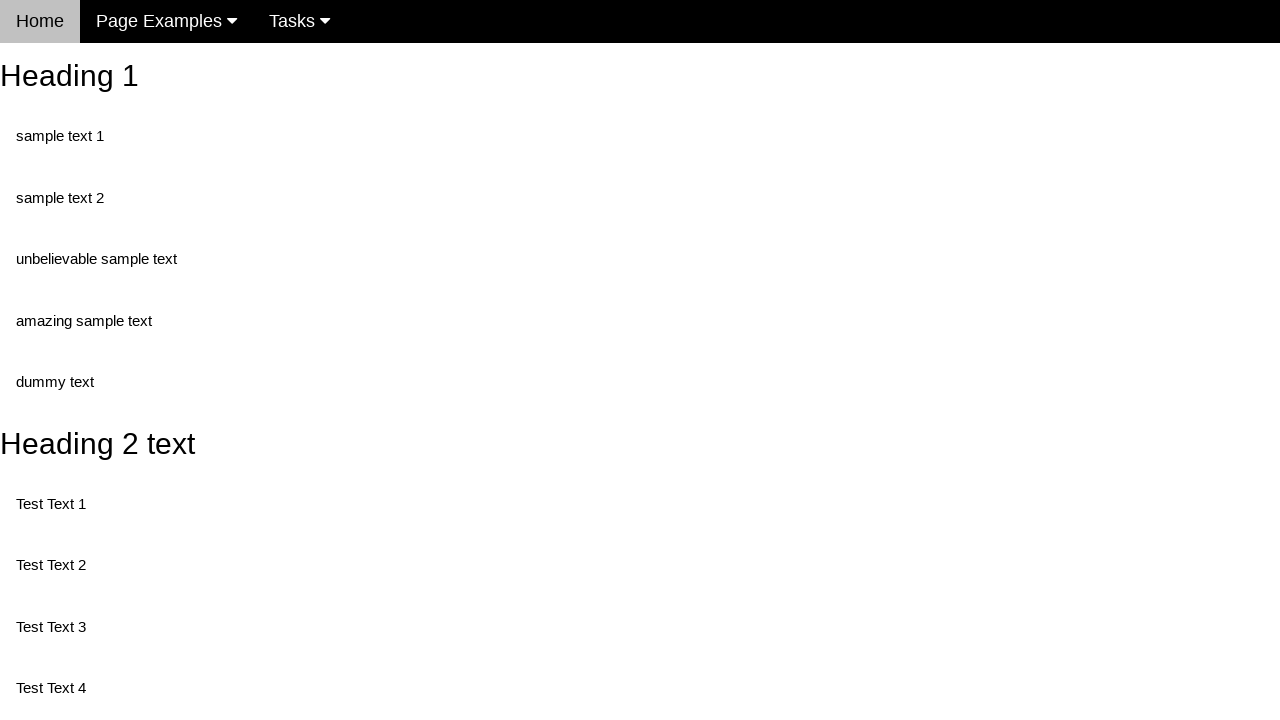

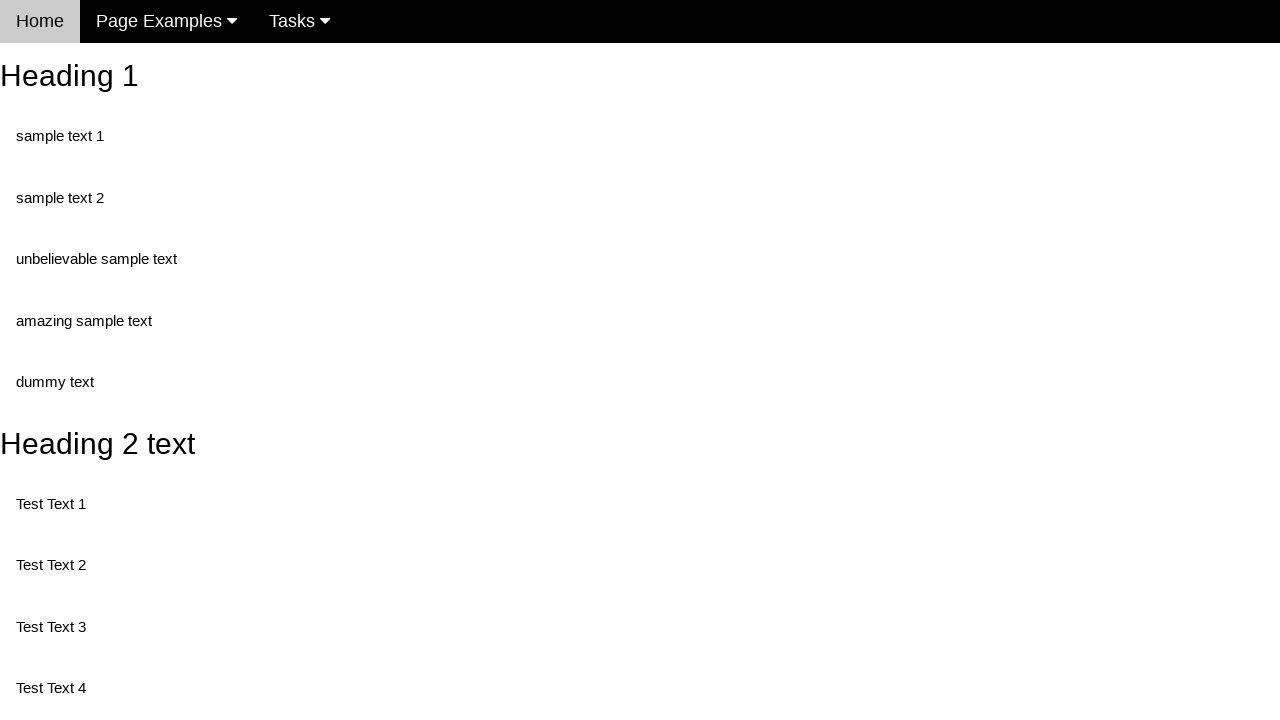